Tests a dynamic pricing page by waiting for a specific price, booking when the price reaches $100, solving a math problem, and handling an alert

Starting URL: http://suninjuly.github.io/explicit_wait2.html

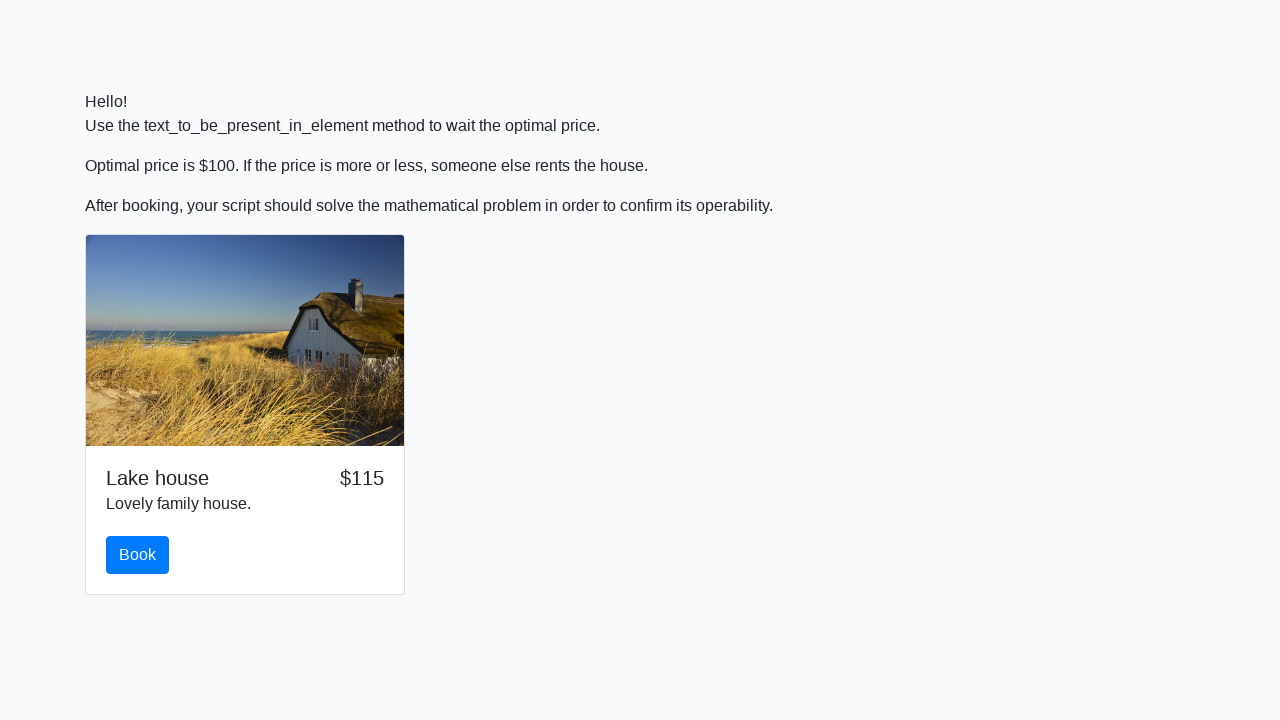

Waited for price to reach $100
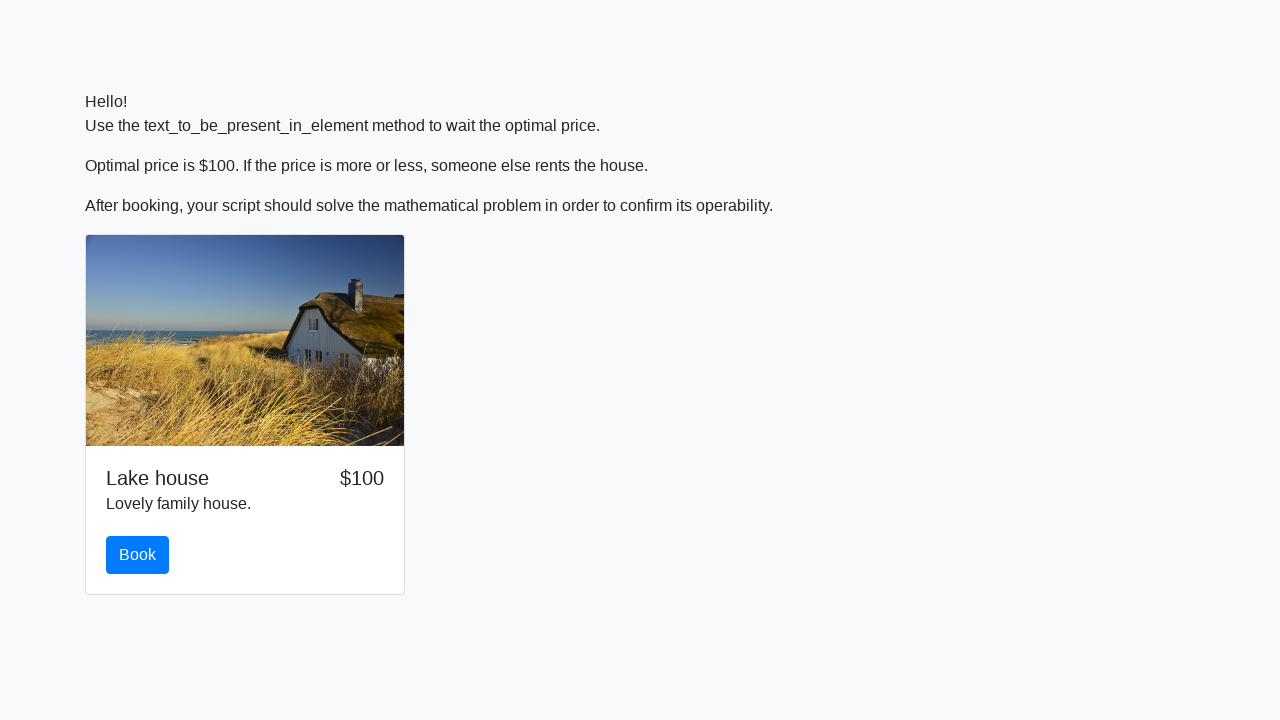

Clicked the book button at (138, 555) on #book
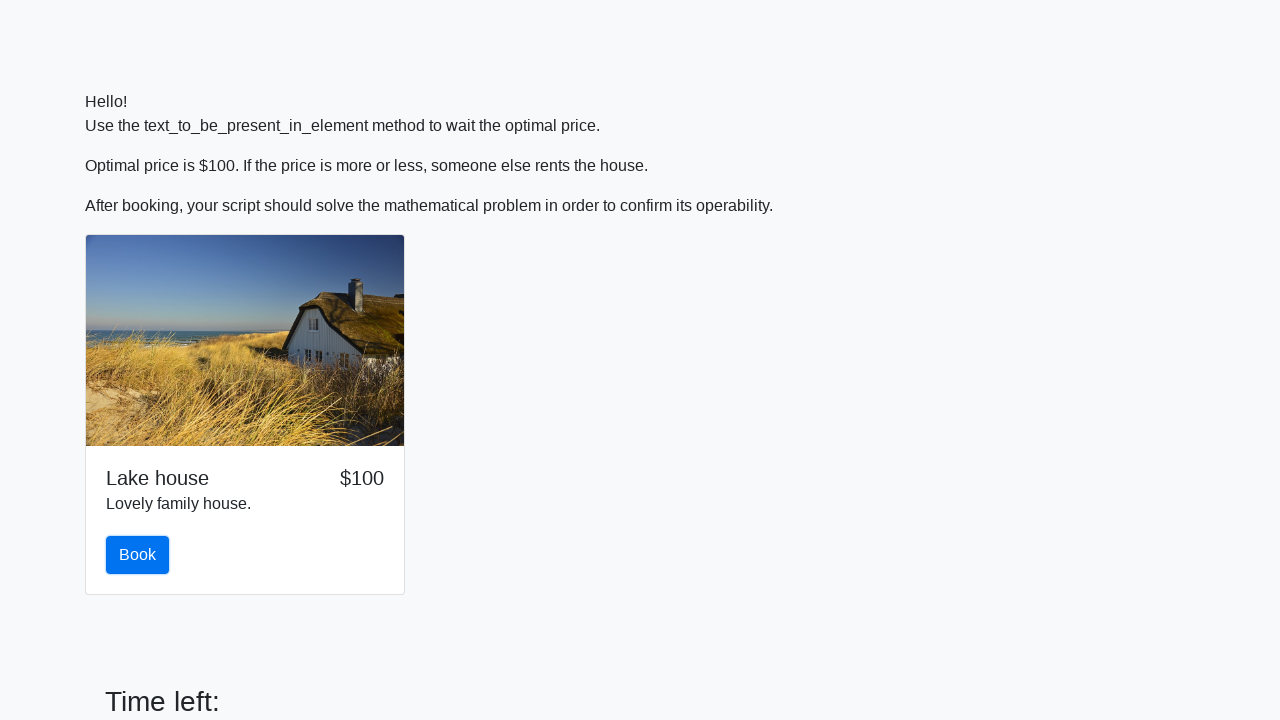

Scrolled answer field into view
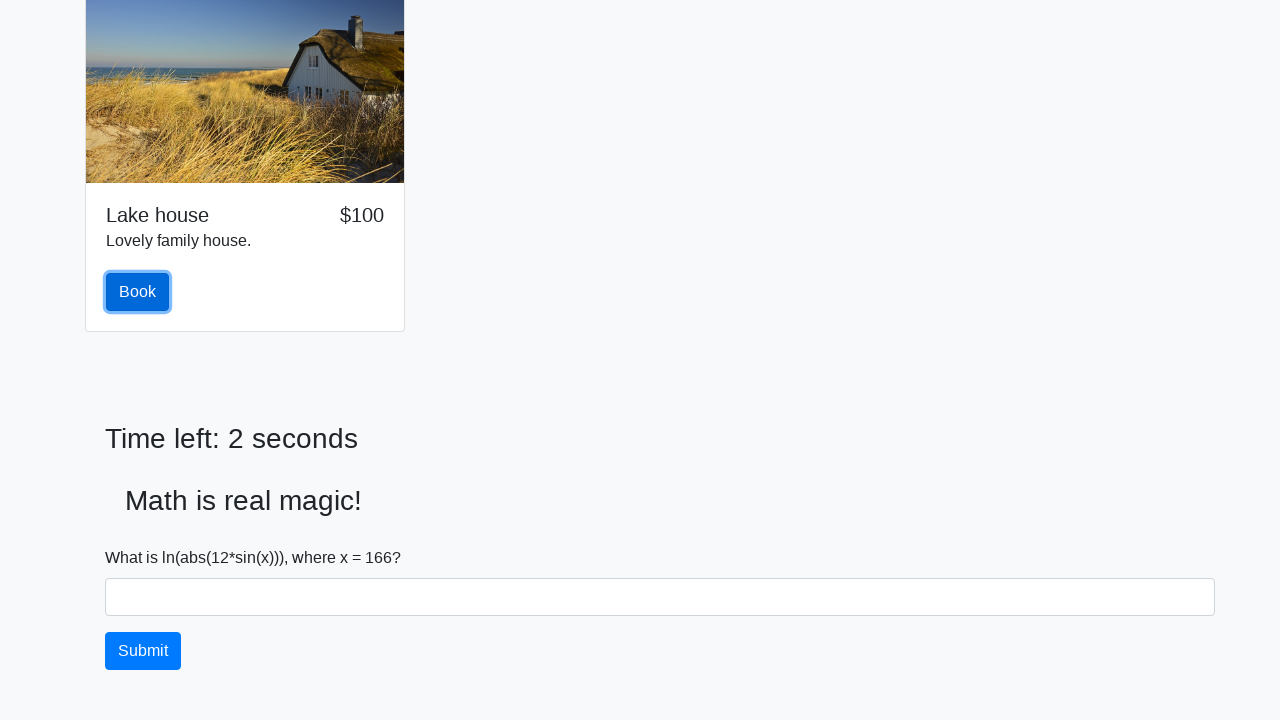

Retrieved input value for calculation
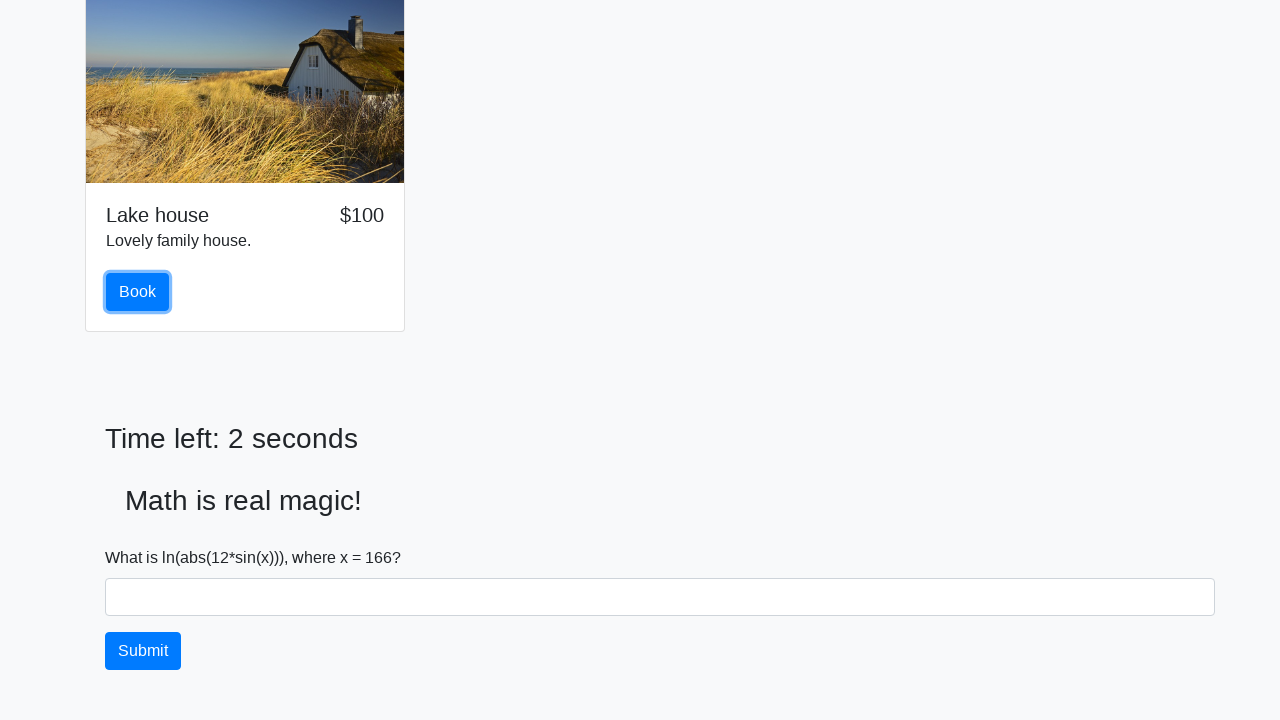

Filled answer field with calculated value on #answer
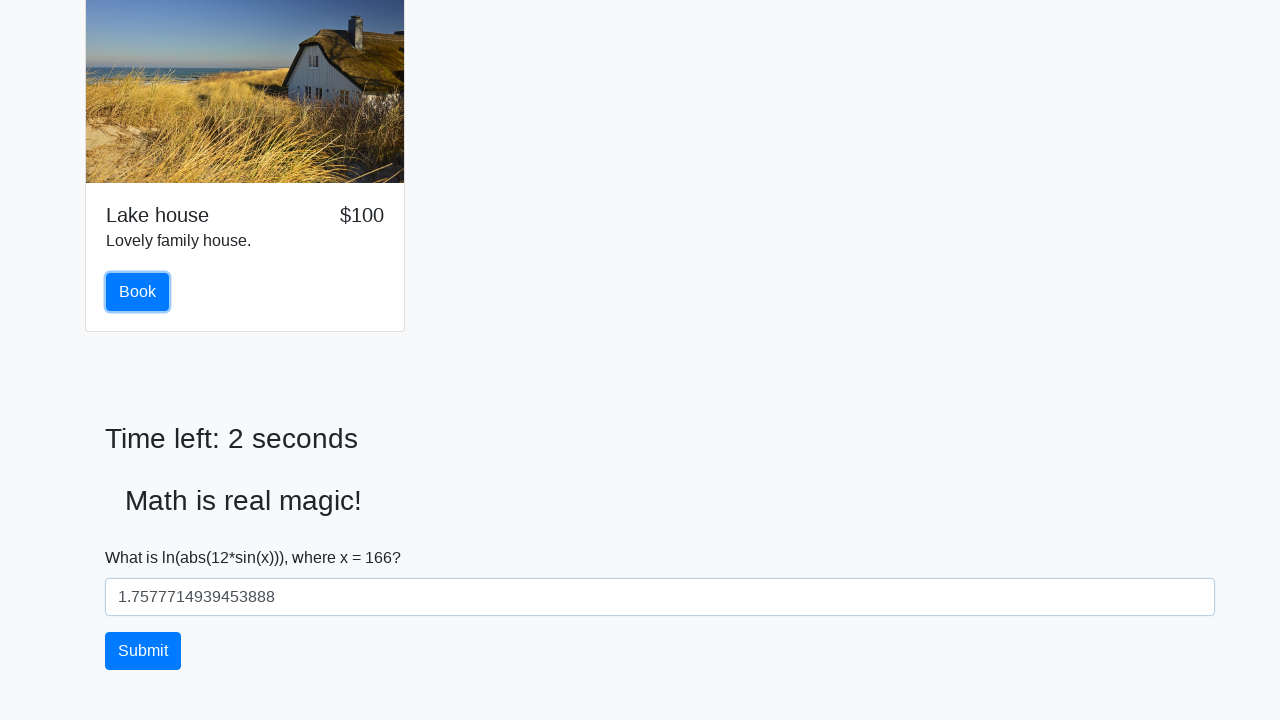

Clicked the solve button at (143, 651) on #solve
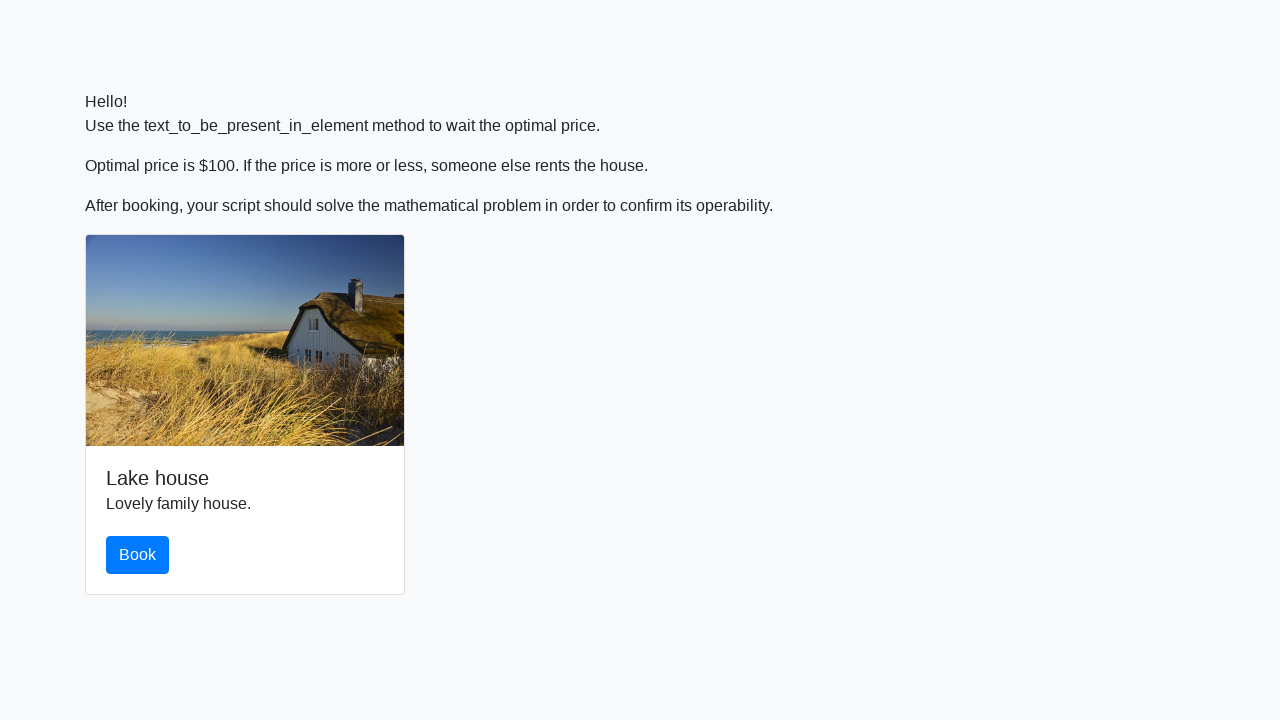

Set up alert handler to accept dialogs
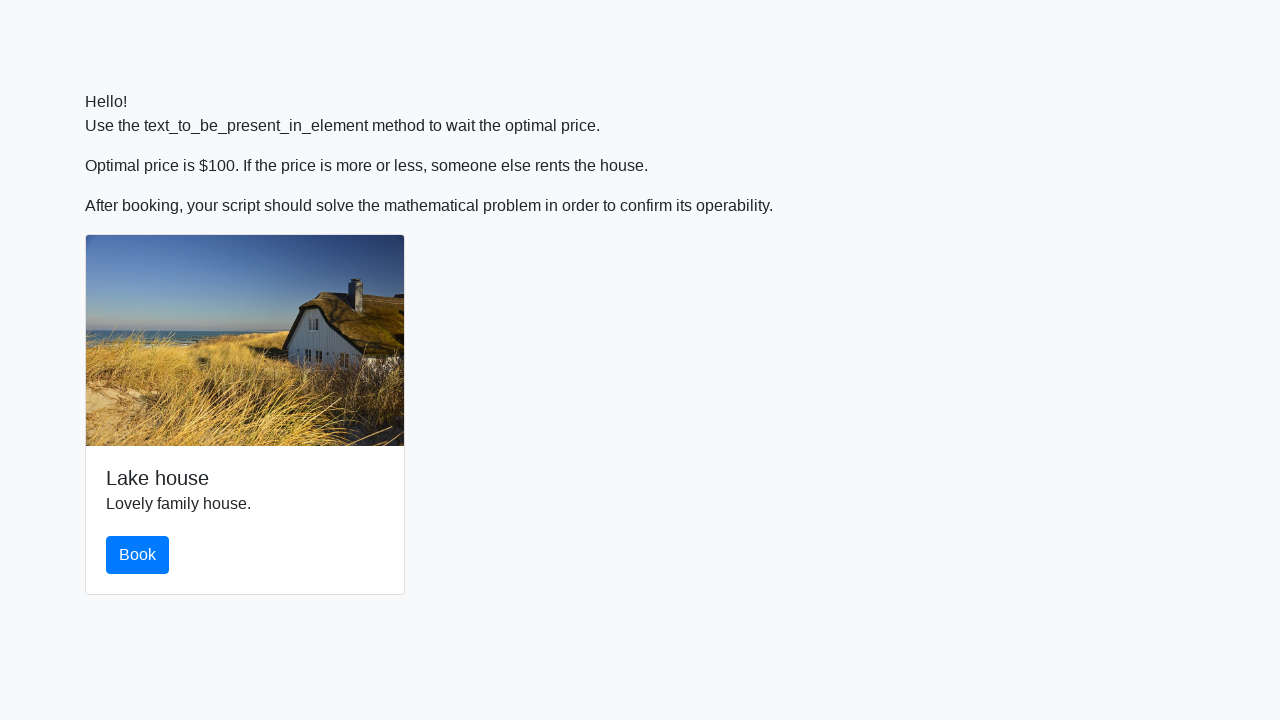

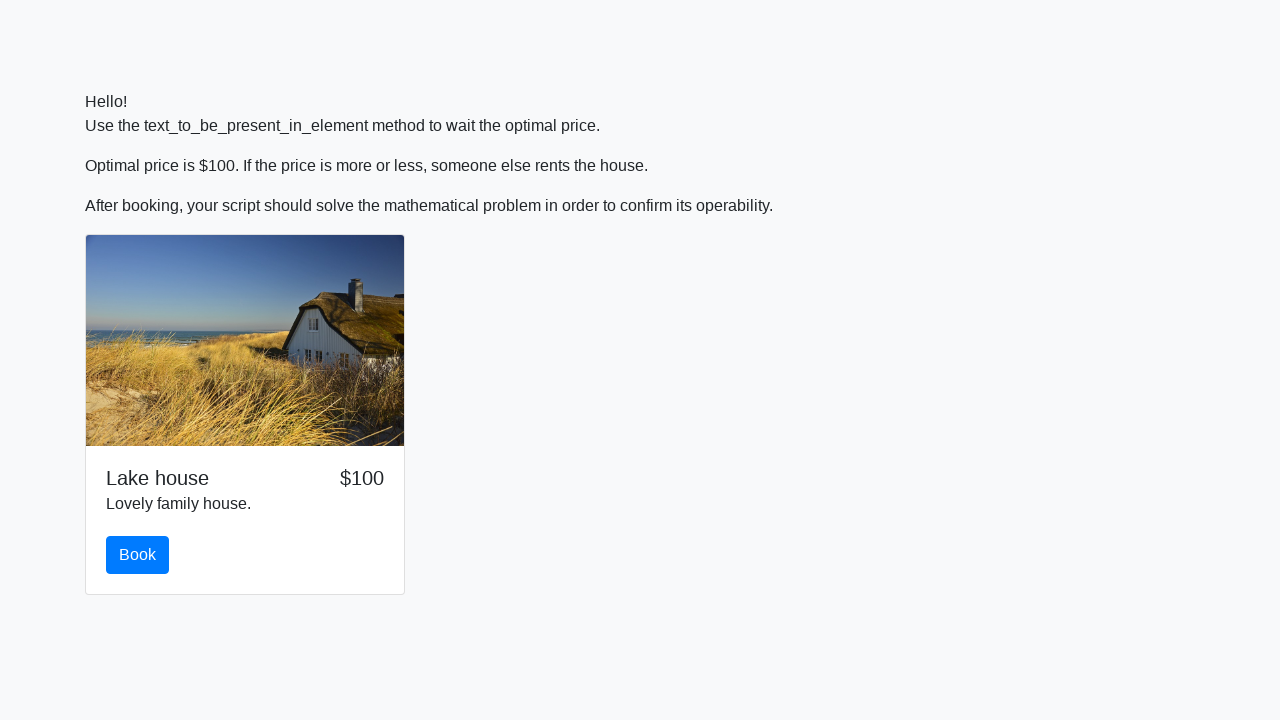